Tests search functionality by searching for "selenium" and verifying that at least one result row appears

Starting URL: https://hackernews-seven.vercel.app

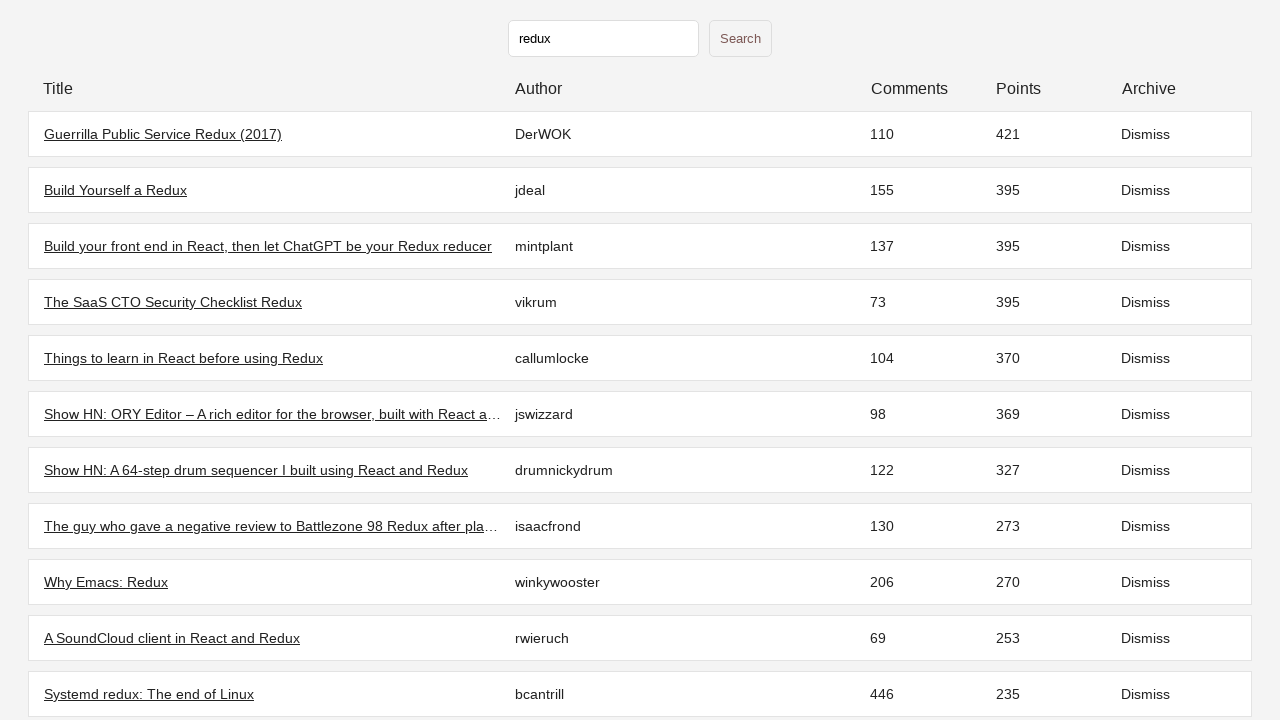

Initial stories loaded and table rows are visible
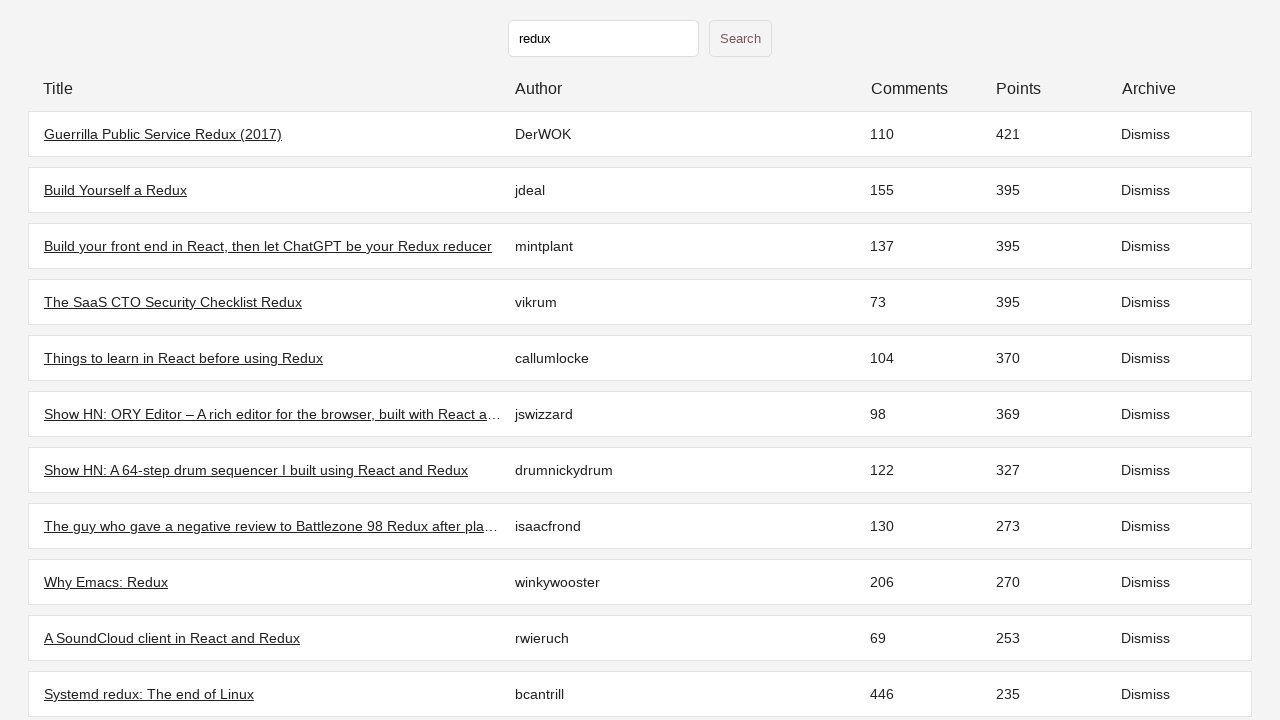

Filled search input with 'selenium' on input[type='text']
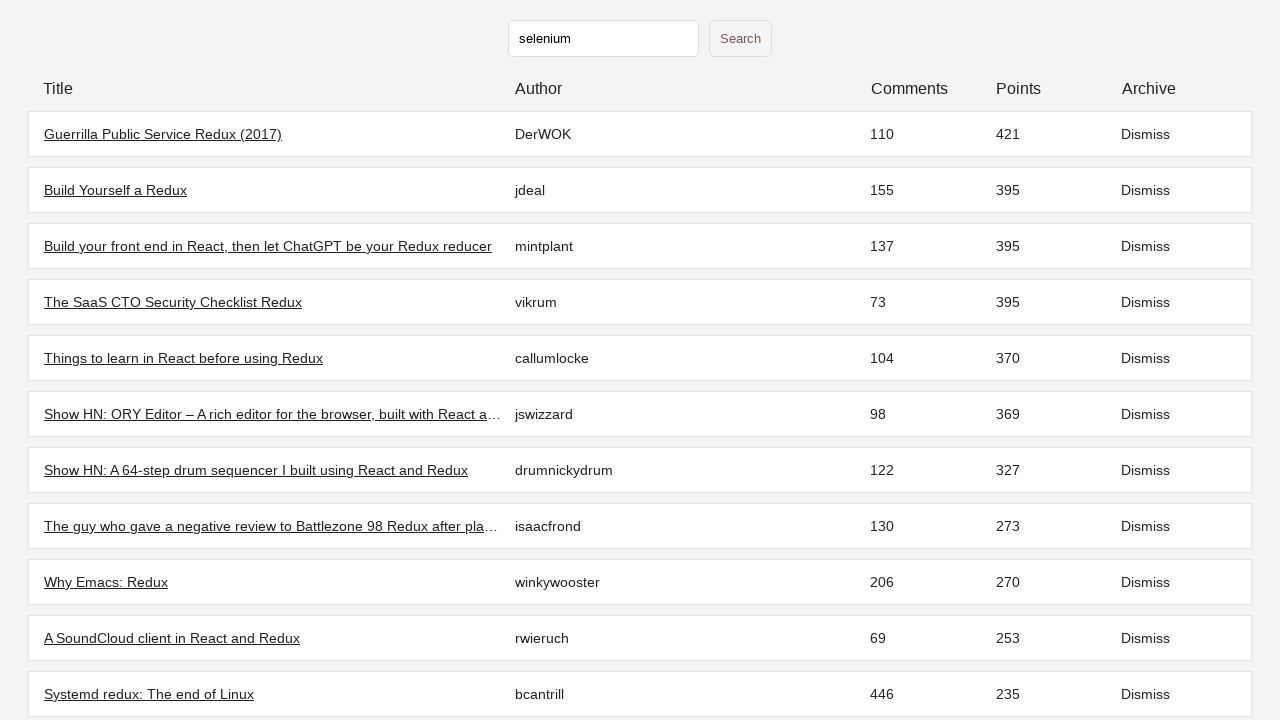

Pressed Enter to submit search
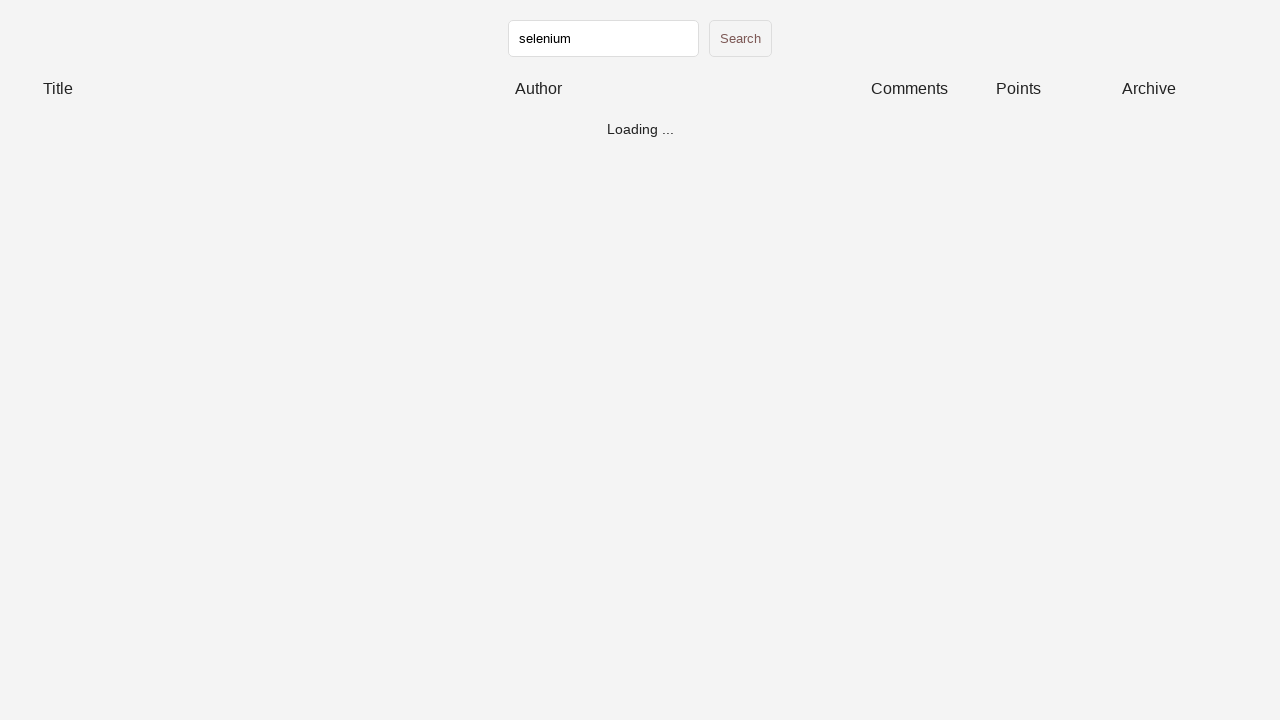

Search results loaded with table rows
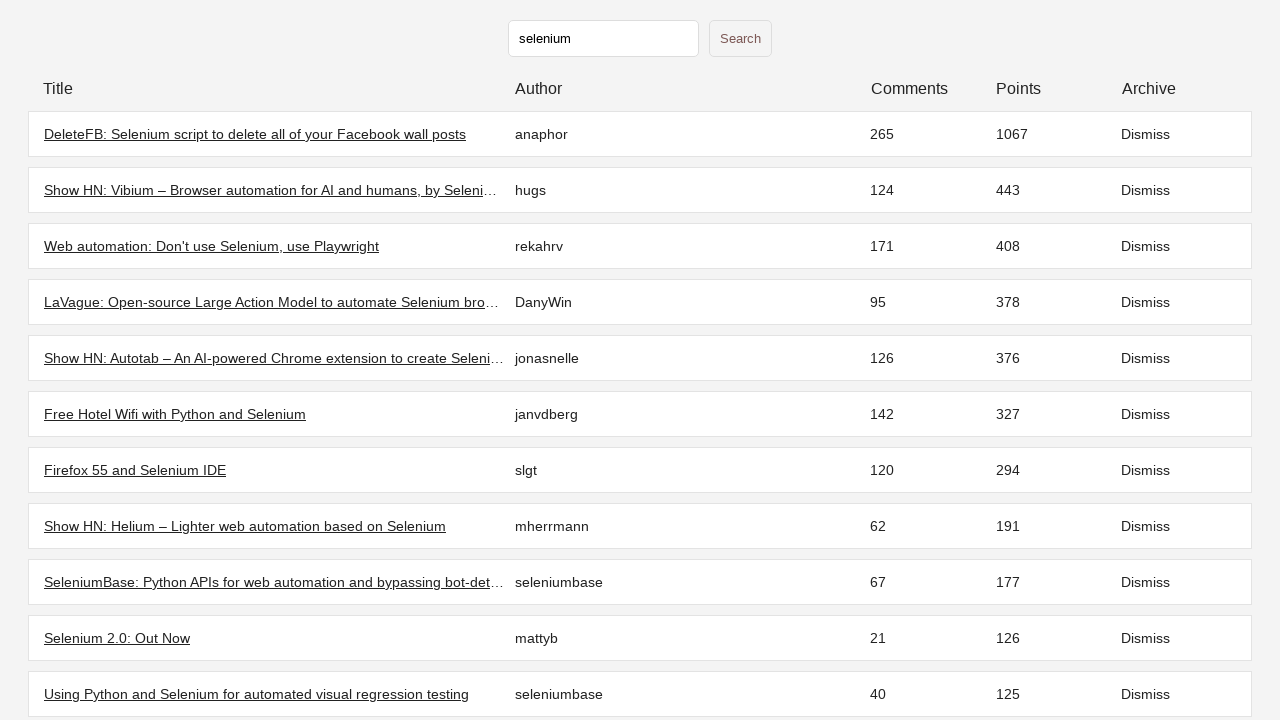

Verified that at least one search result row appears
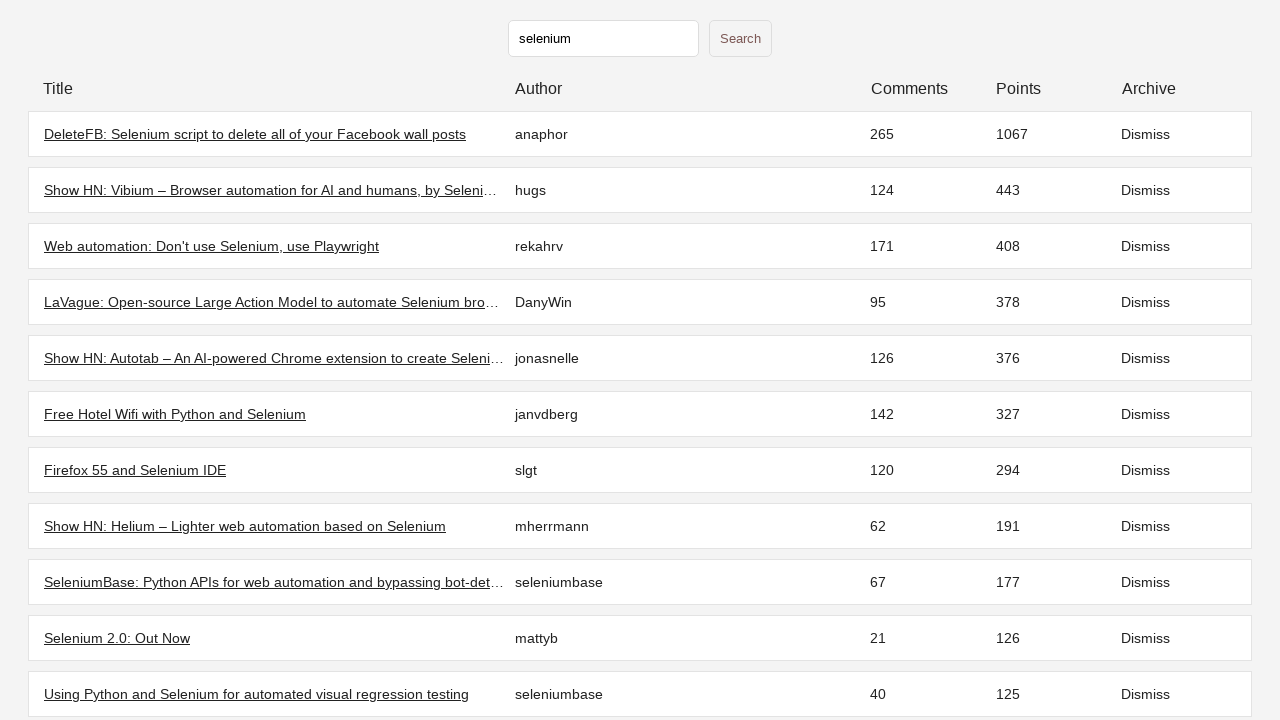

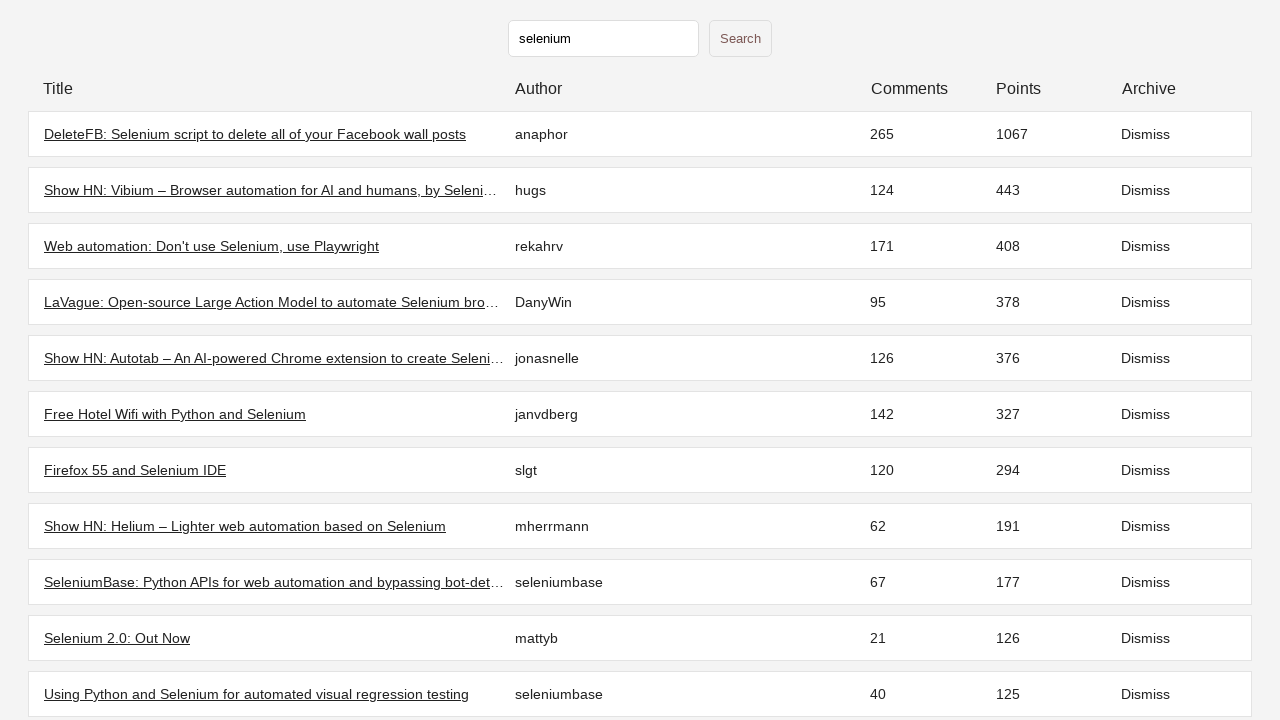